Navigates to a page, clicks a link with dynamically calculated text (based on π^e), then fills out a form with personal information (first name, last name, city, country) and submits it.

Starting URL: http://suninjuly.github.io/find_link_text

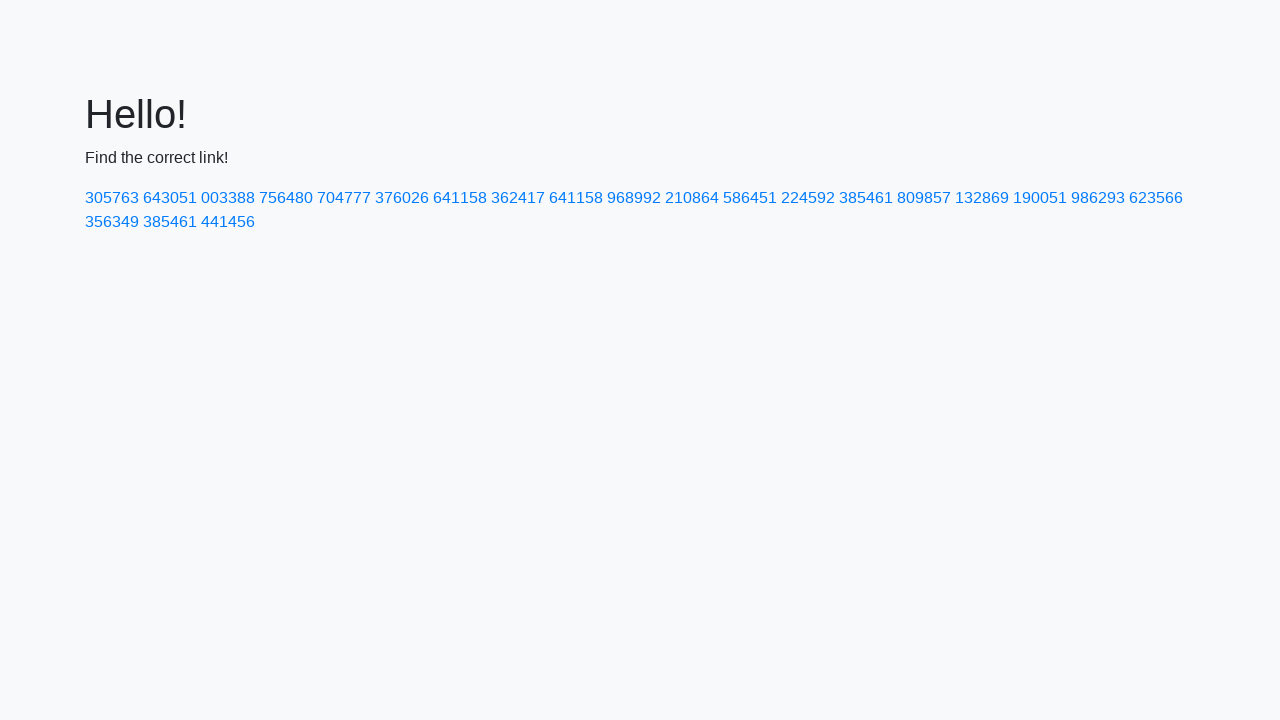

Clicked link with dynamically calculated text: 224592 at (808, 198) on text=224592
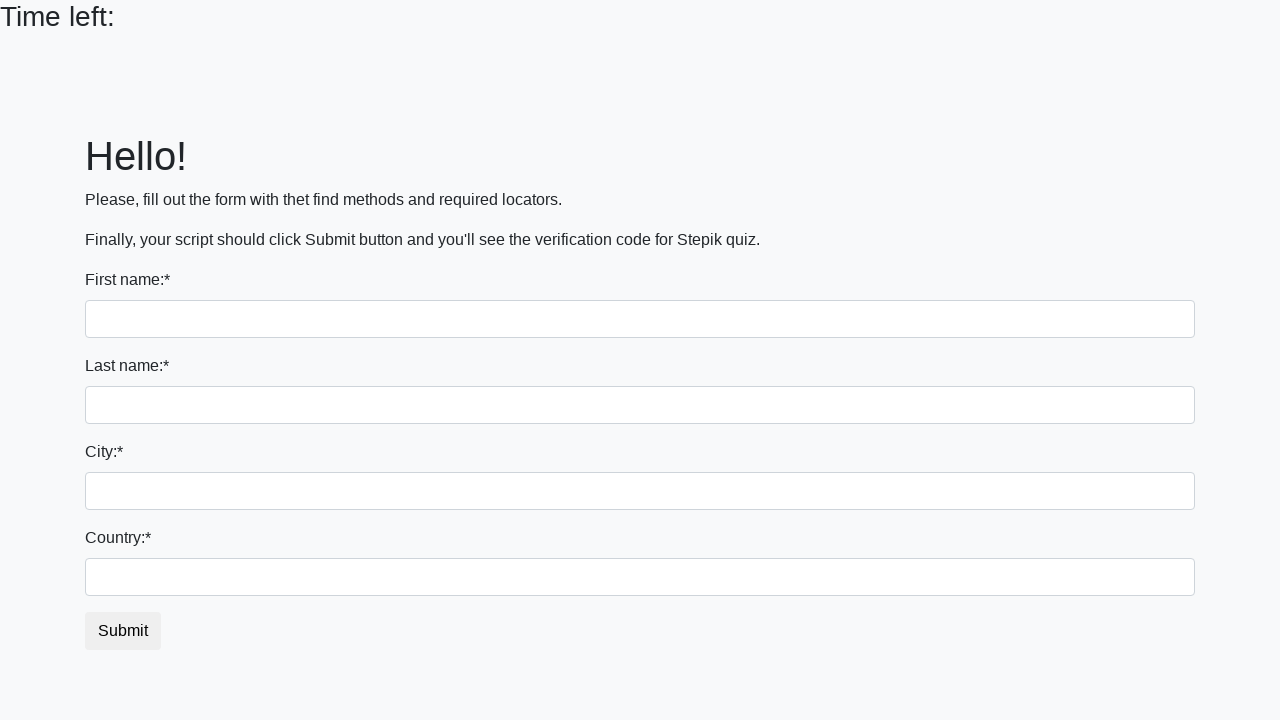

Filled first name field with 'Ivan' on input
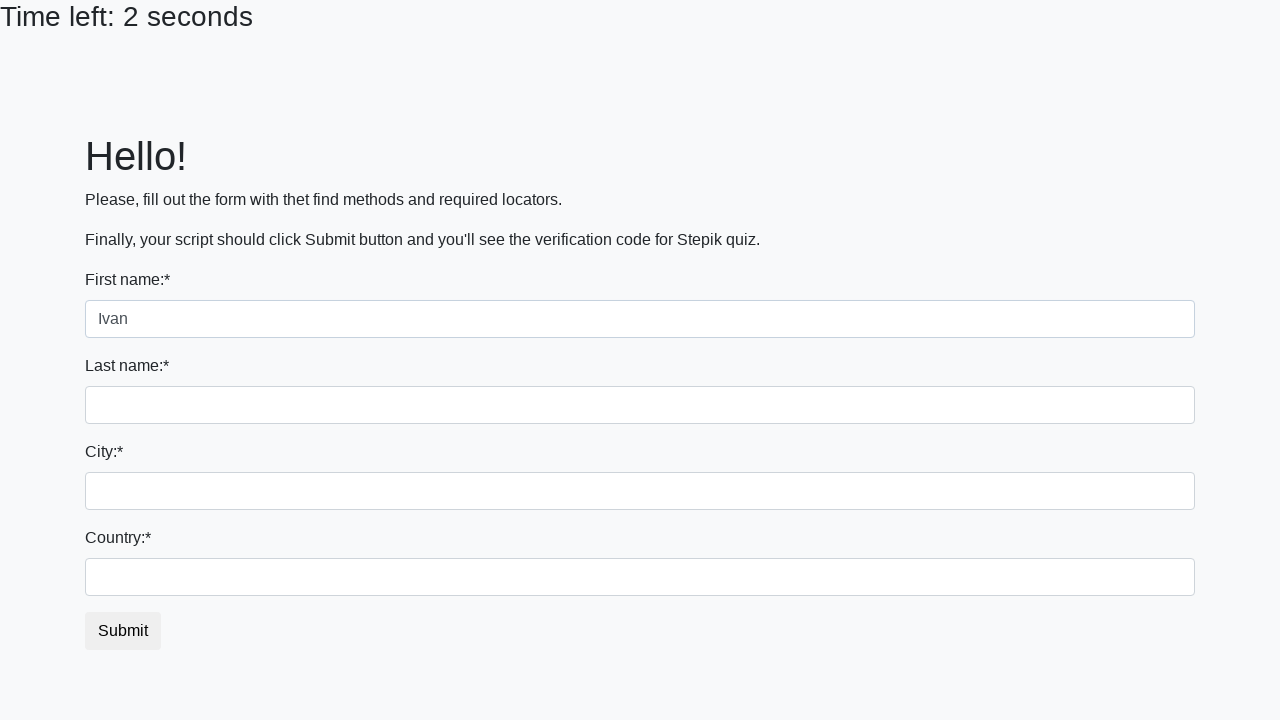

Filled last name field with 'Petrov' on input[name='last_name']
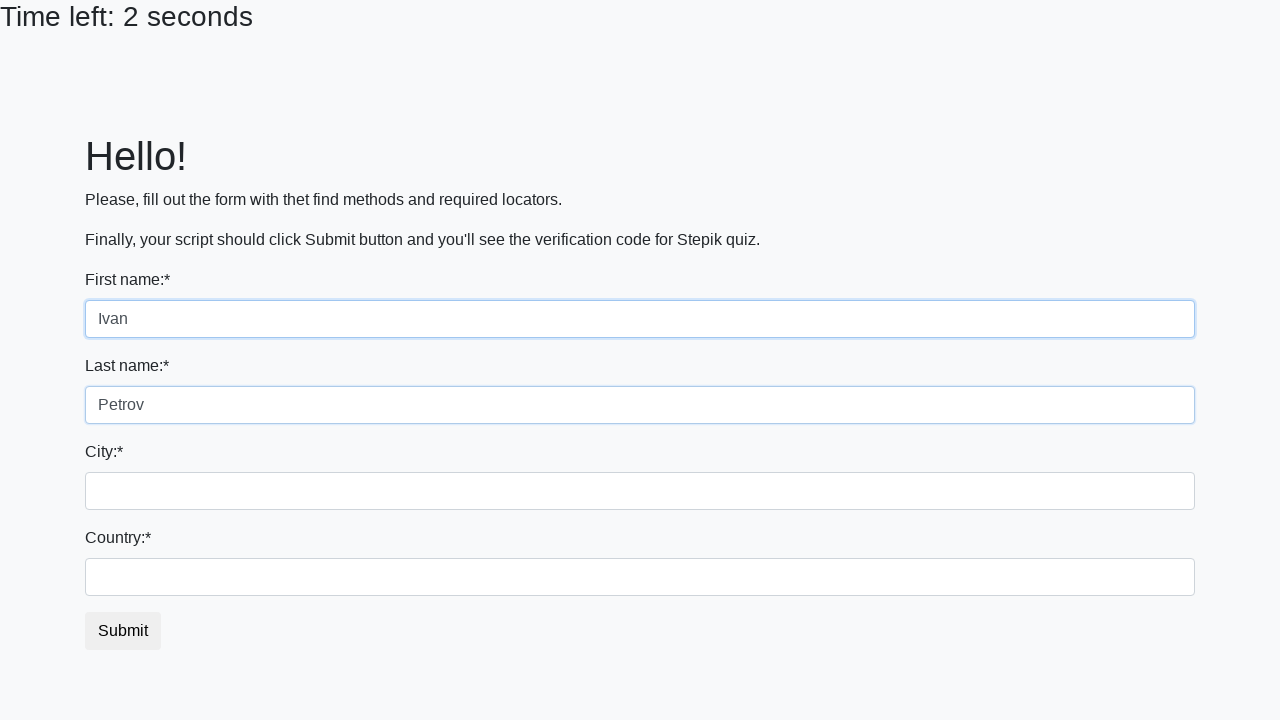

Filled city field with 'Smolensk' on .city
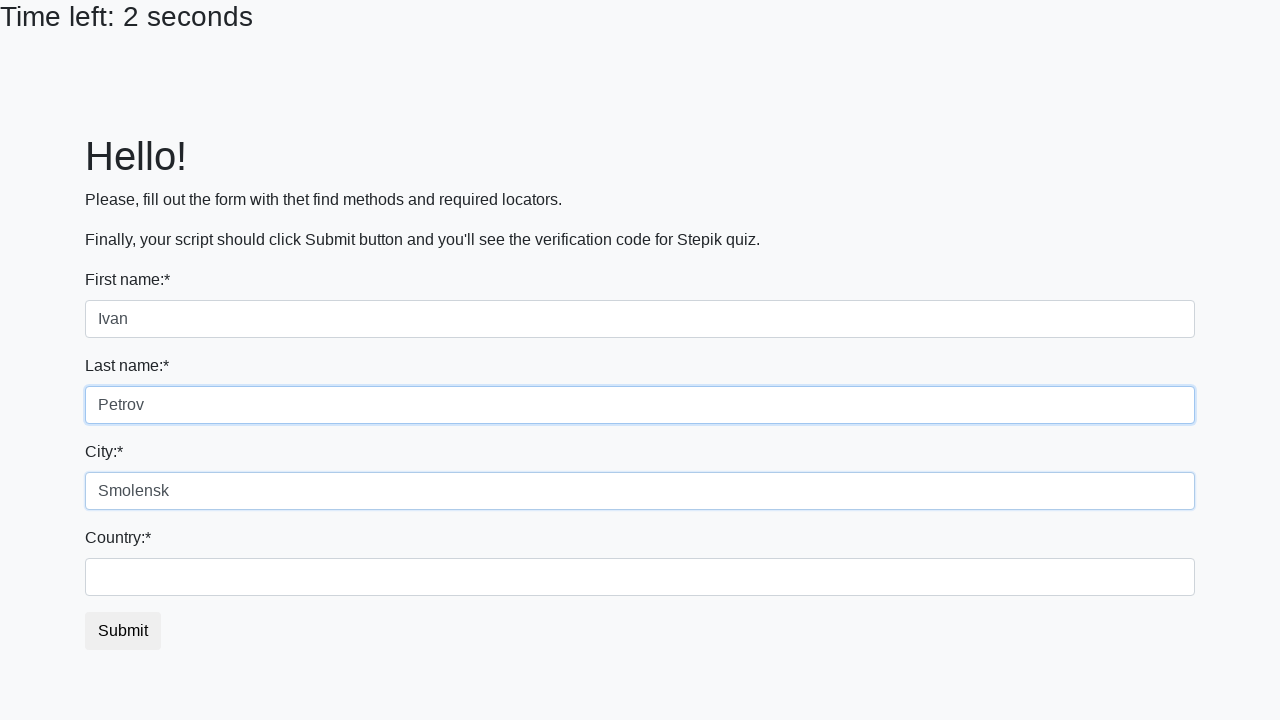

Filled country field with 'Russia' on #country
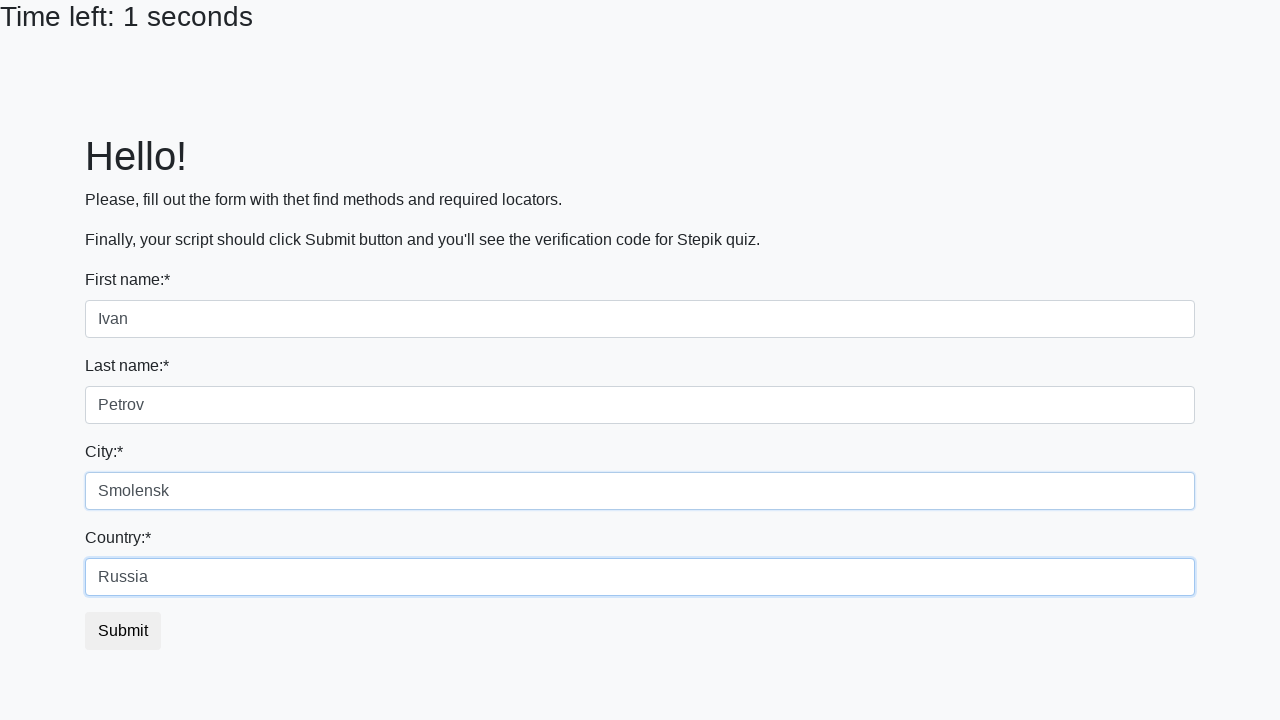

Clicked submit button to submit form at (123, 631) on button.btn
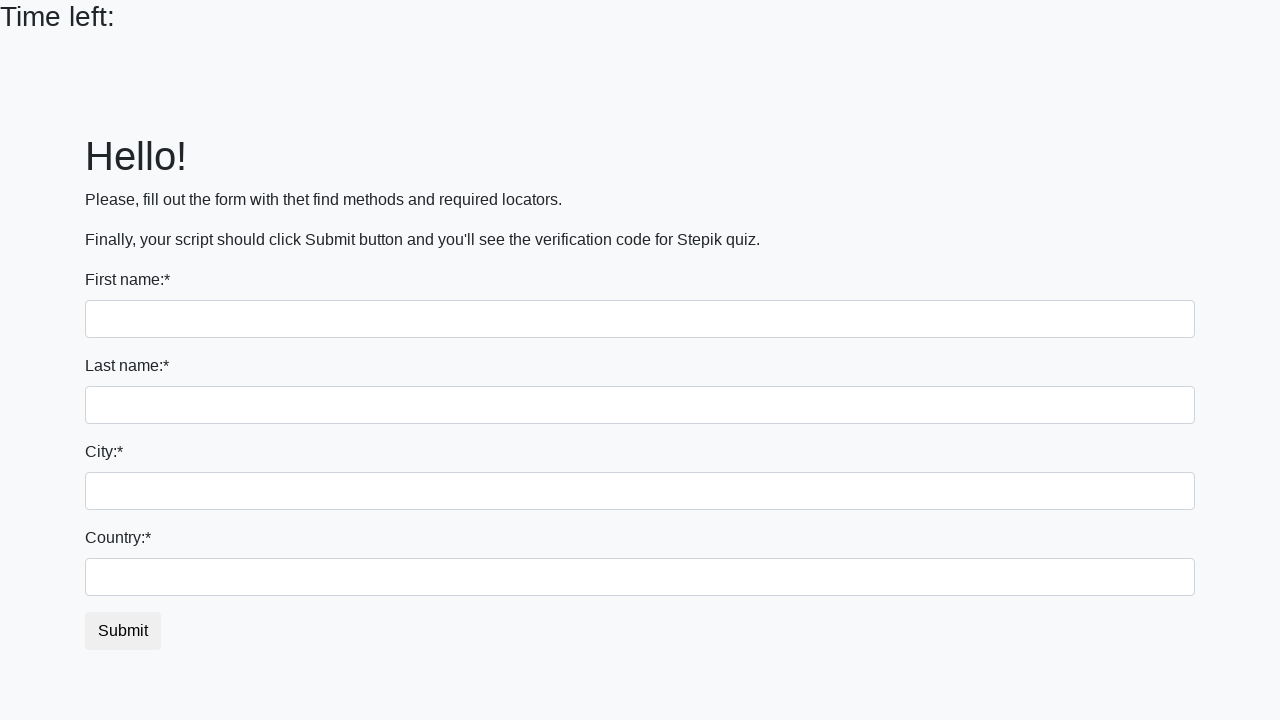

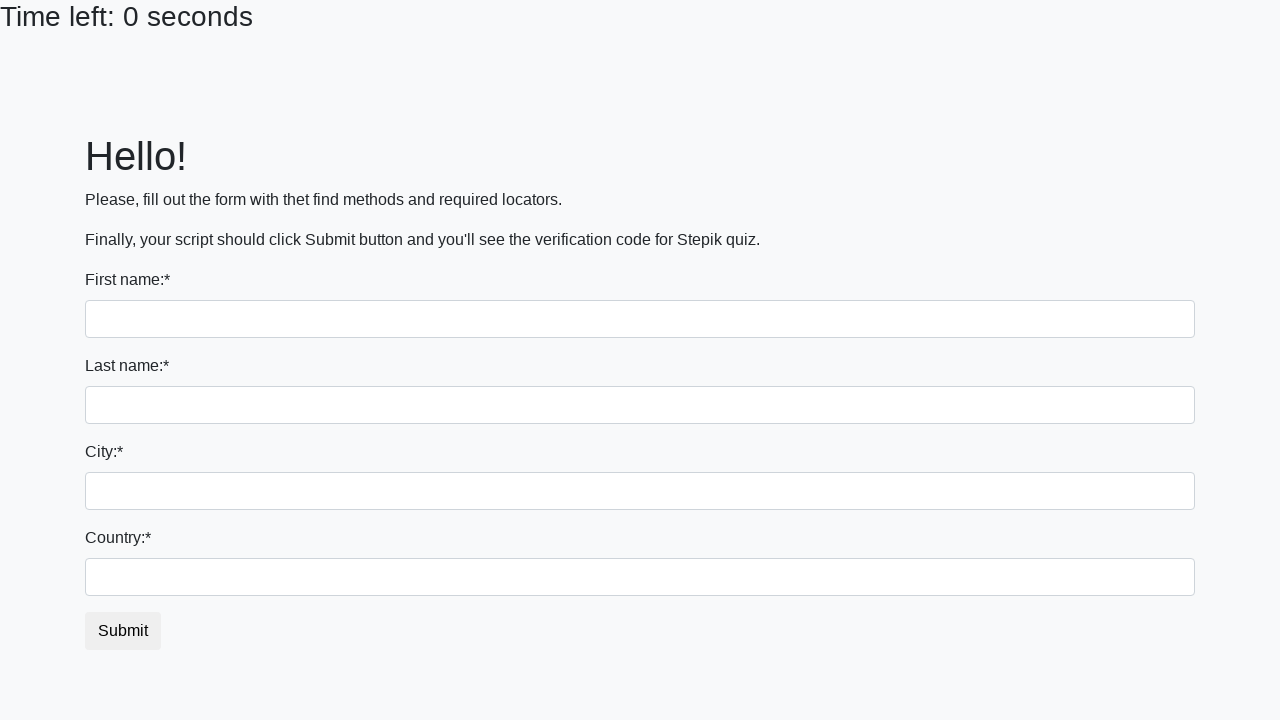